Tests dropdown selection functionality by selecting different options using various methods (by visible text and by value)

Starting URL: https://the-internet.herokuapp.com/dropdown

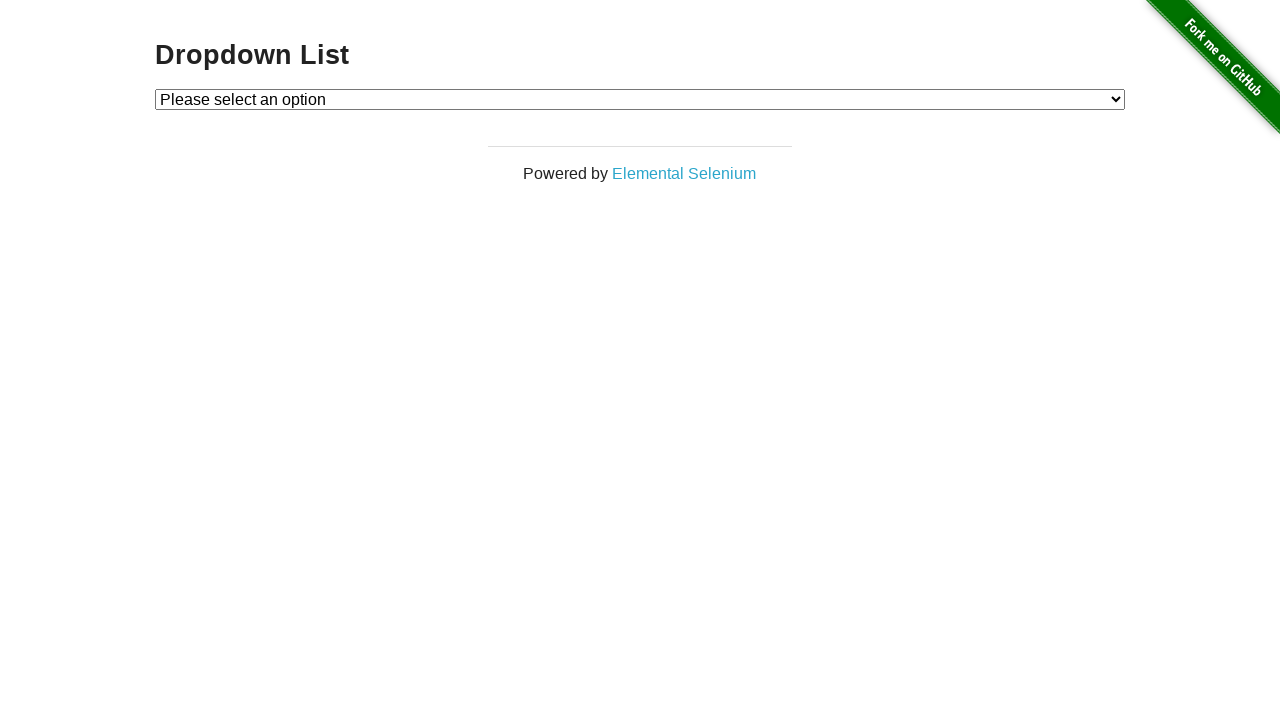

Located dropdown element with id 'dropdown'
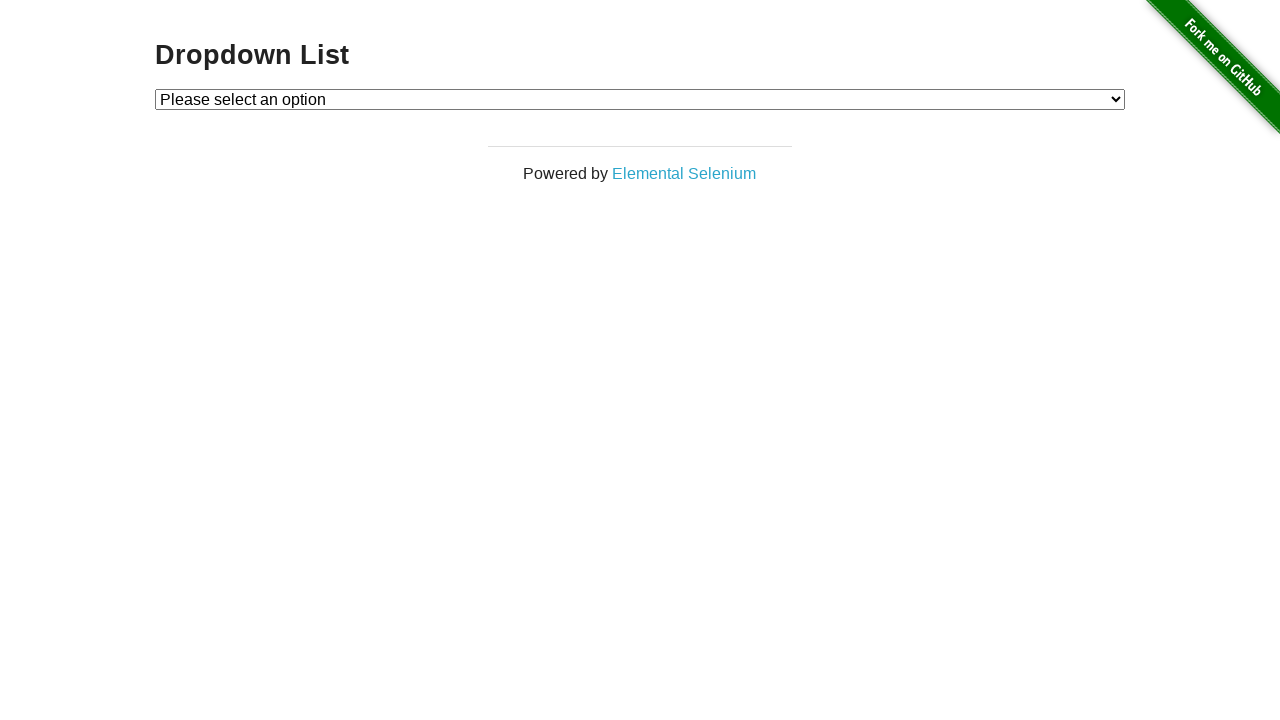

Selected 'Option 1' from dropdown by visible text on #dropdown
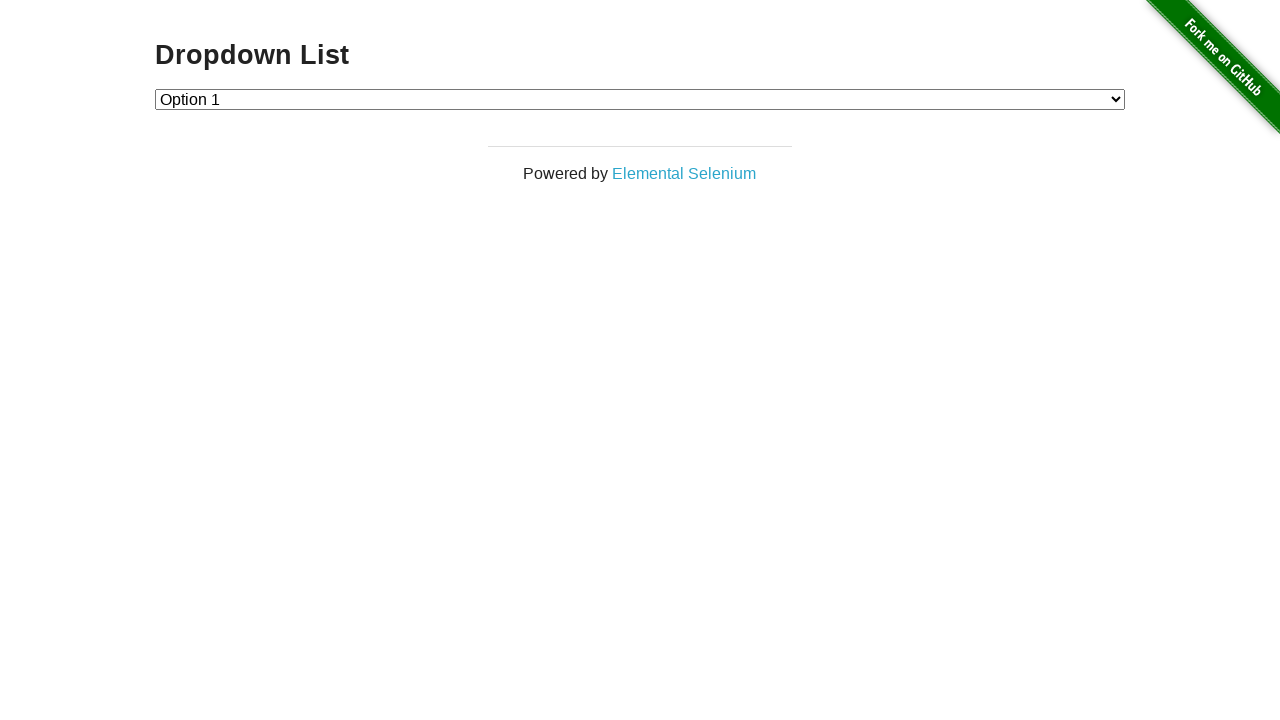

Selected 'Option 2' from dropdown by visible text on #dropdown
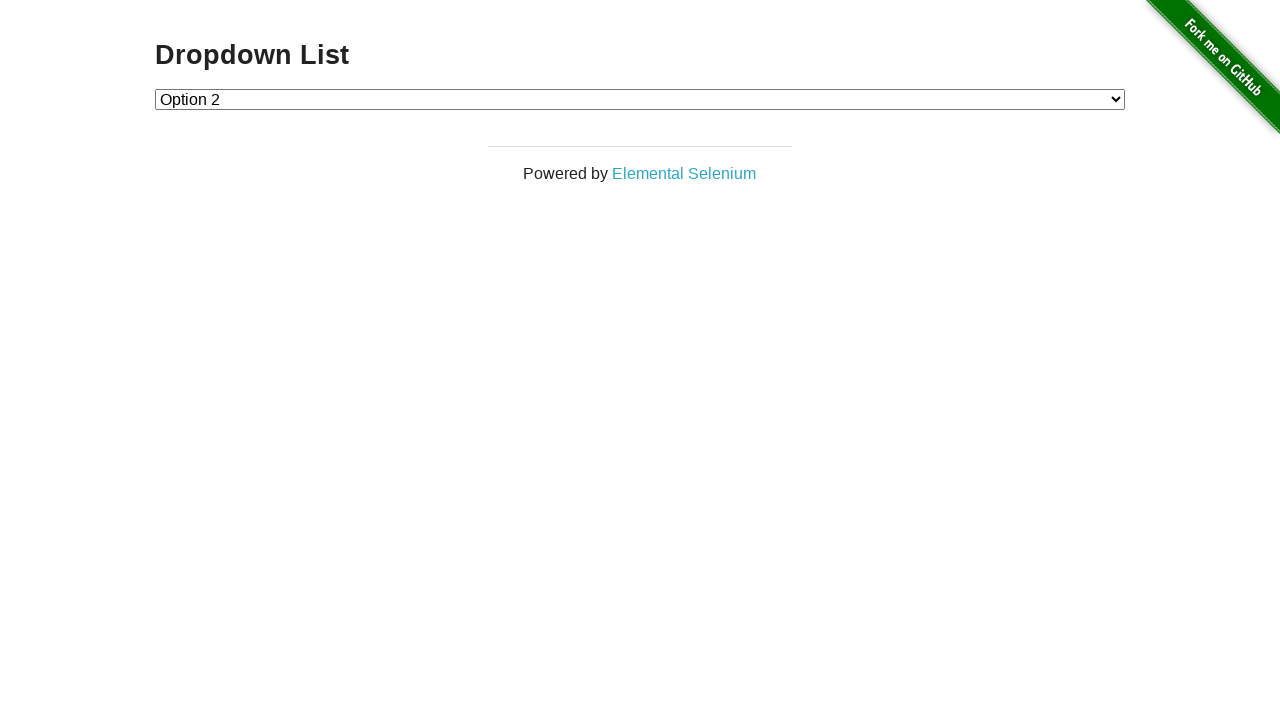

Selected option with value '1' from dropdown on #dropdown
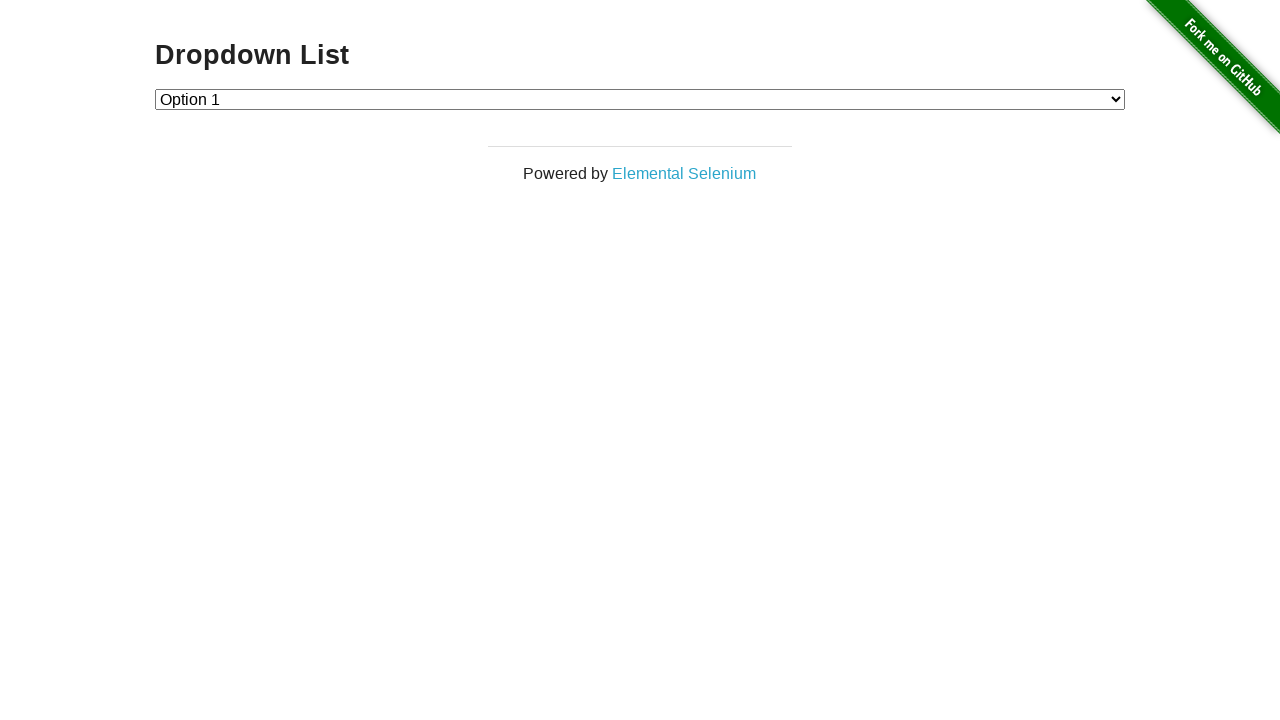

Selected option with value '2' from dropdown on #dropdown
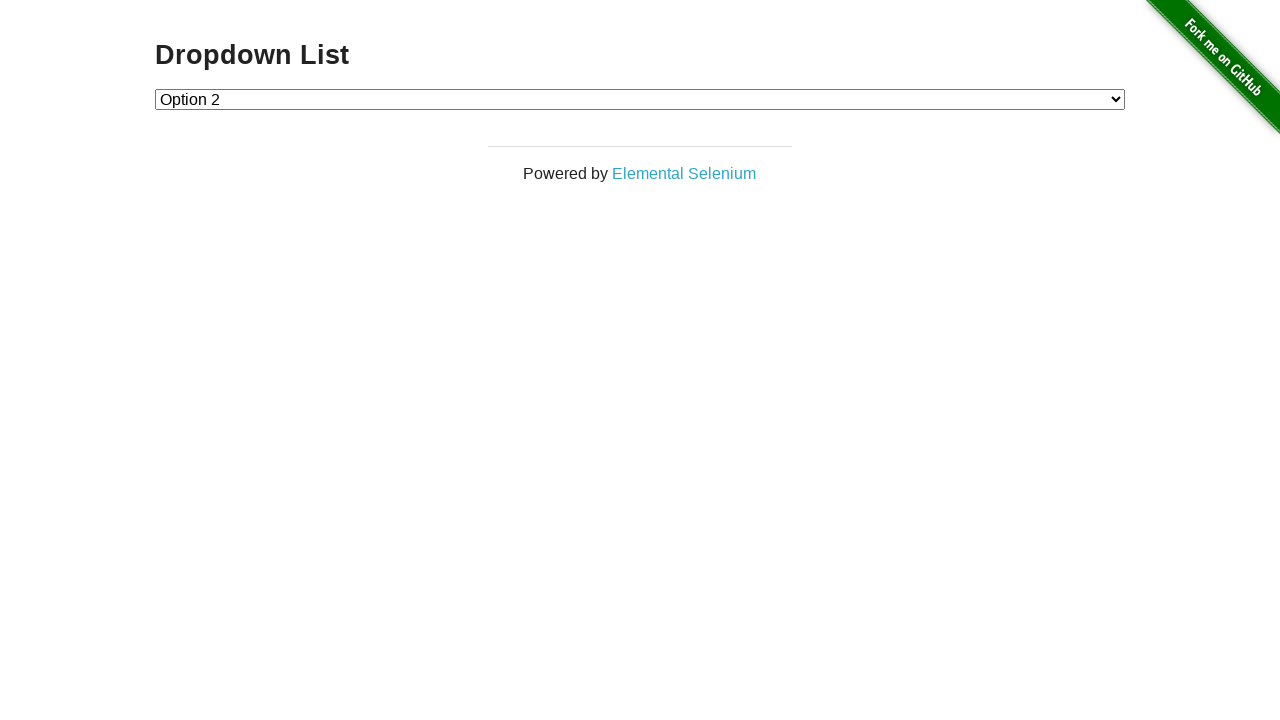

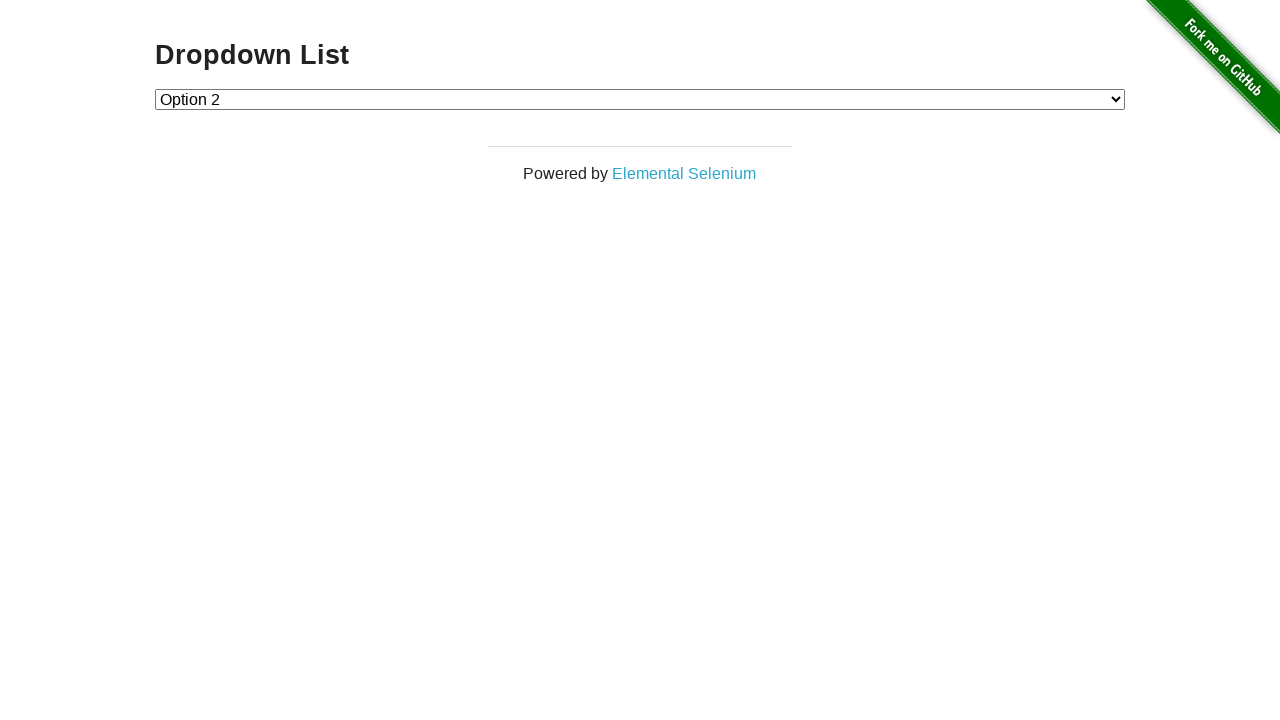